Tests a form submission on DemoQA website by filling in name, email, current address, permanent address fields and clicking submit

Starting URL: https://demoqa.com/text-box

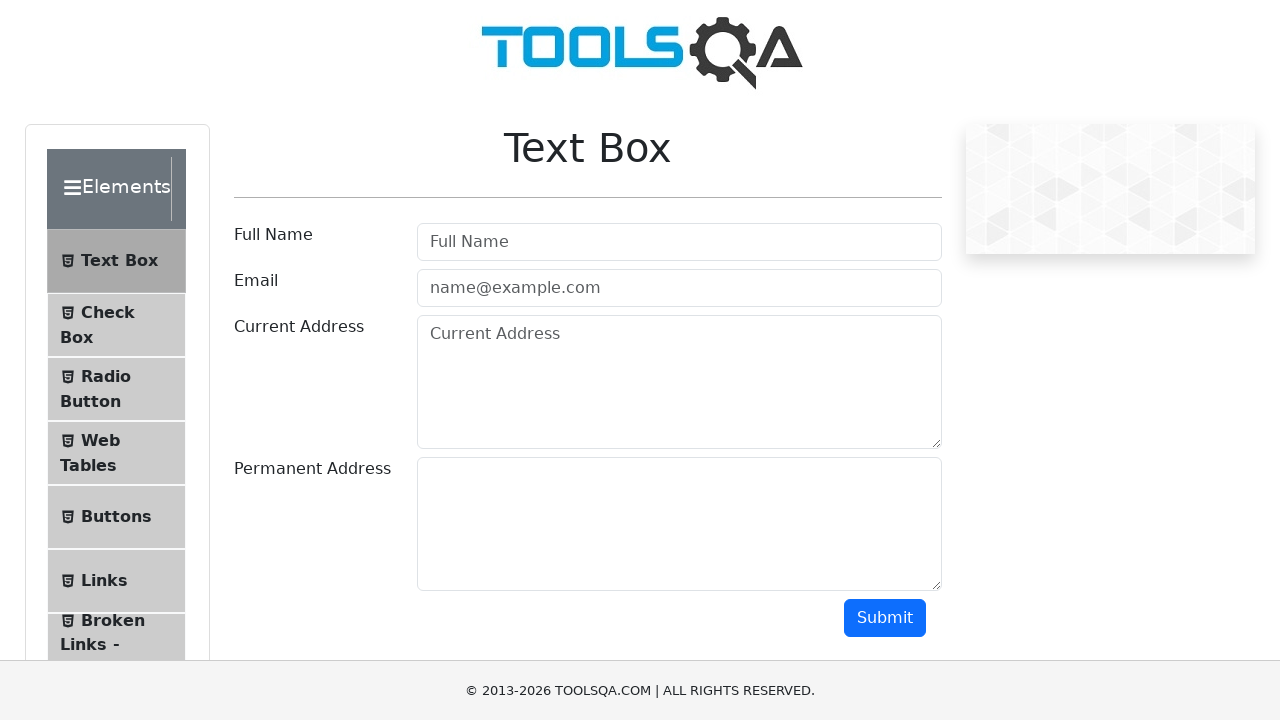

Filled username field with 'ameepatel' using OR xpath condition on //input[@id = 'userName' or @placeholder = 'Full Name']
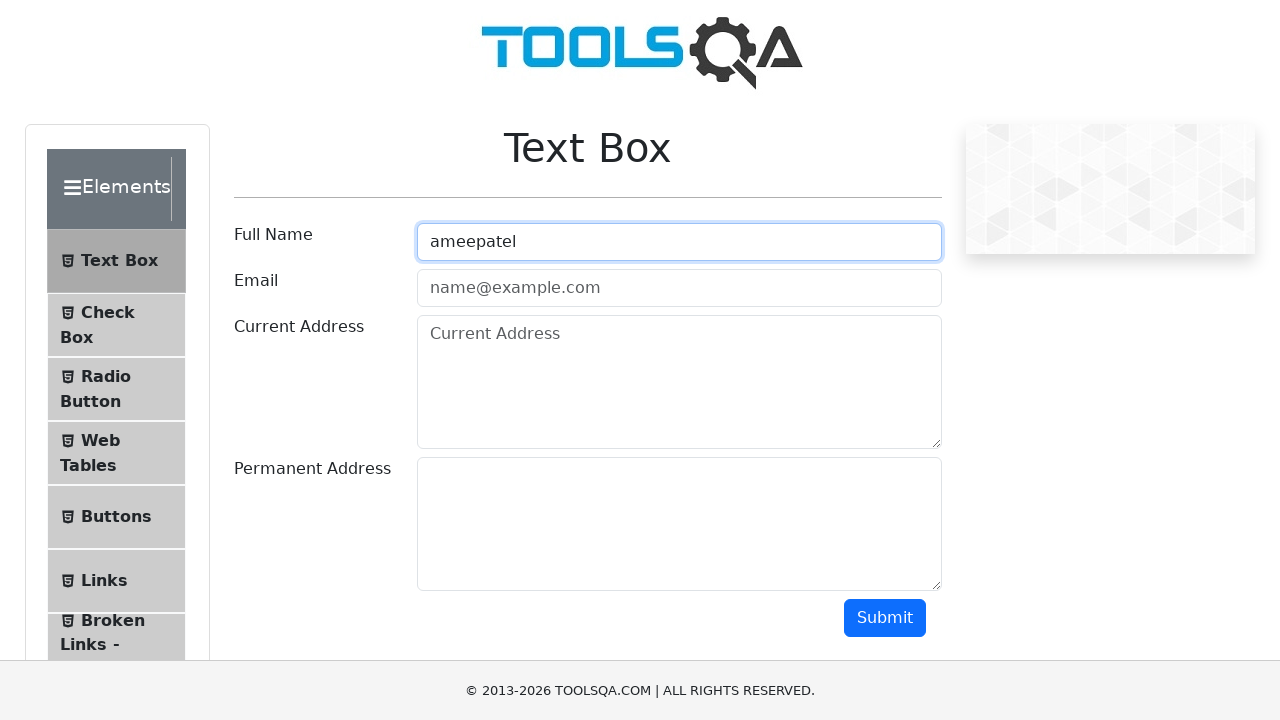

Filled email field with 'ameepatel251@gmail.com' using starts-with xpath on //input[starts-with(@id ,'userE')]
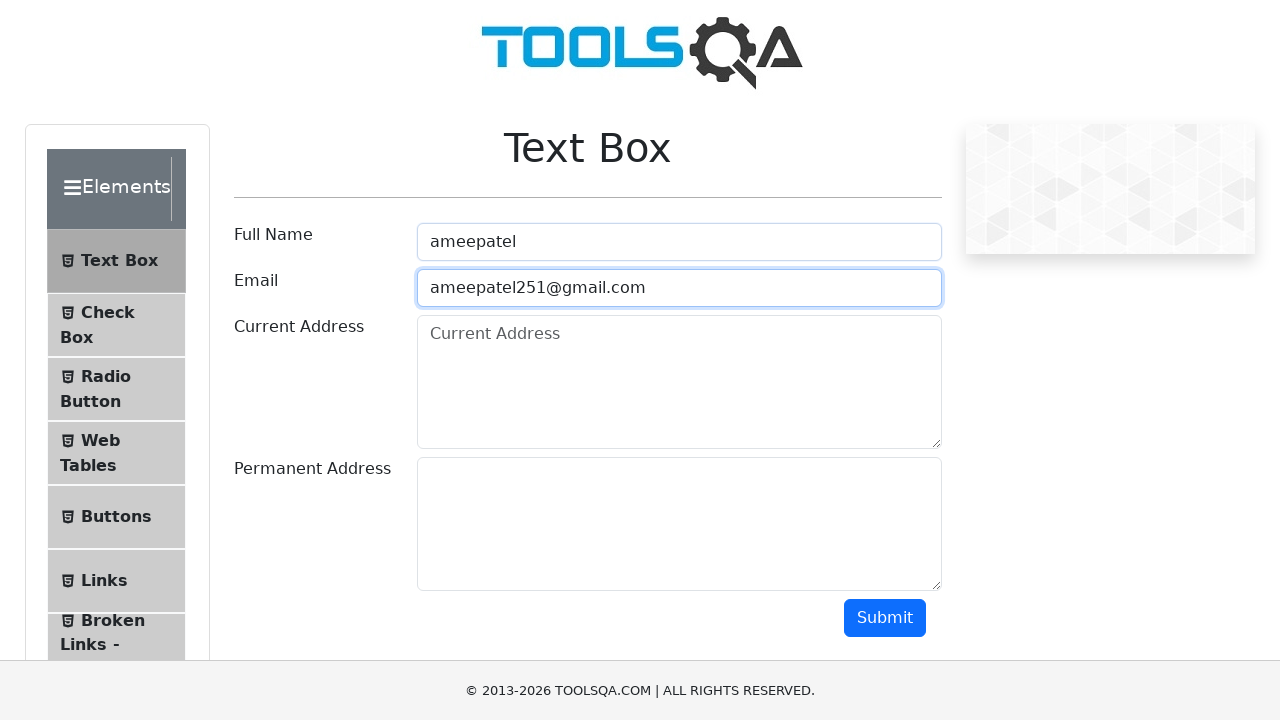

Scrolled down 300 pixels to reveal address fields
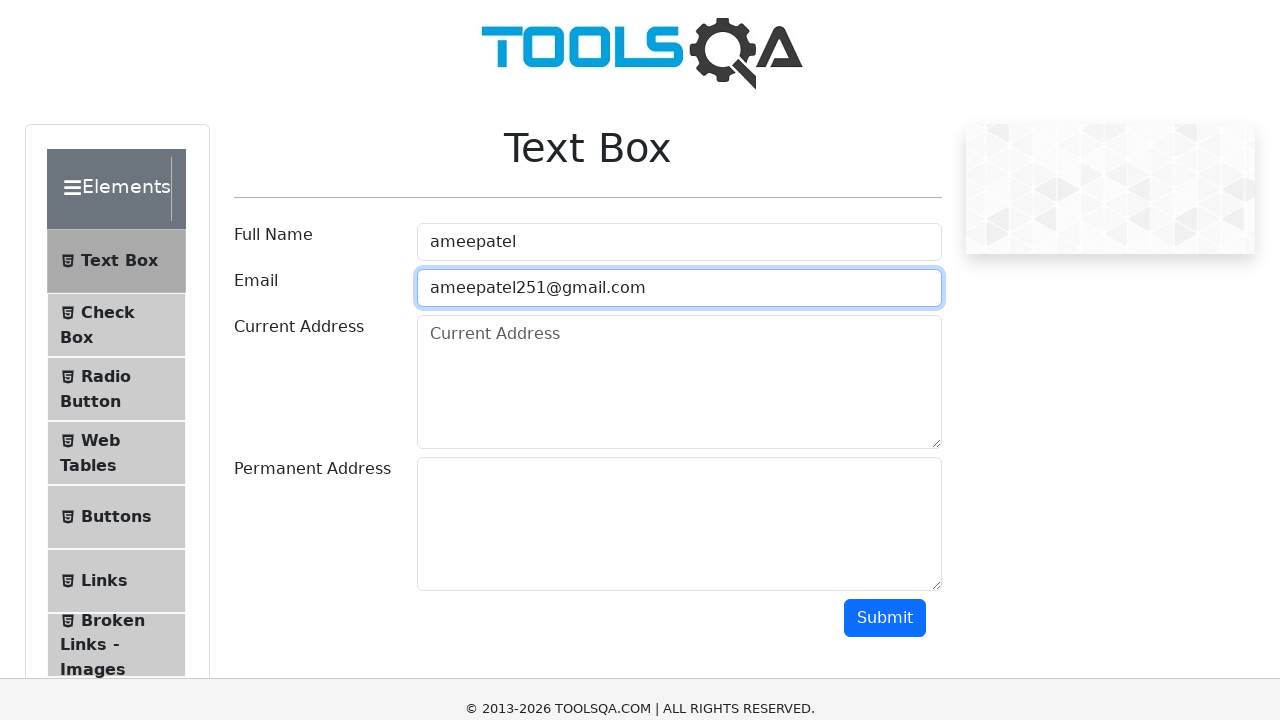

Filled current address field with 'Canada' using contains xpath on //textarea[contains(@id , 'current')]
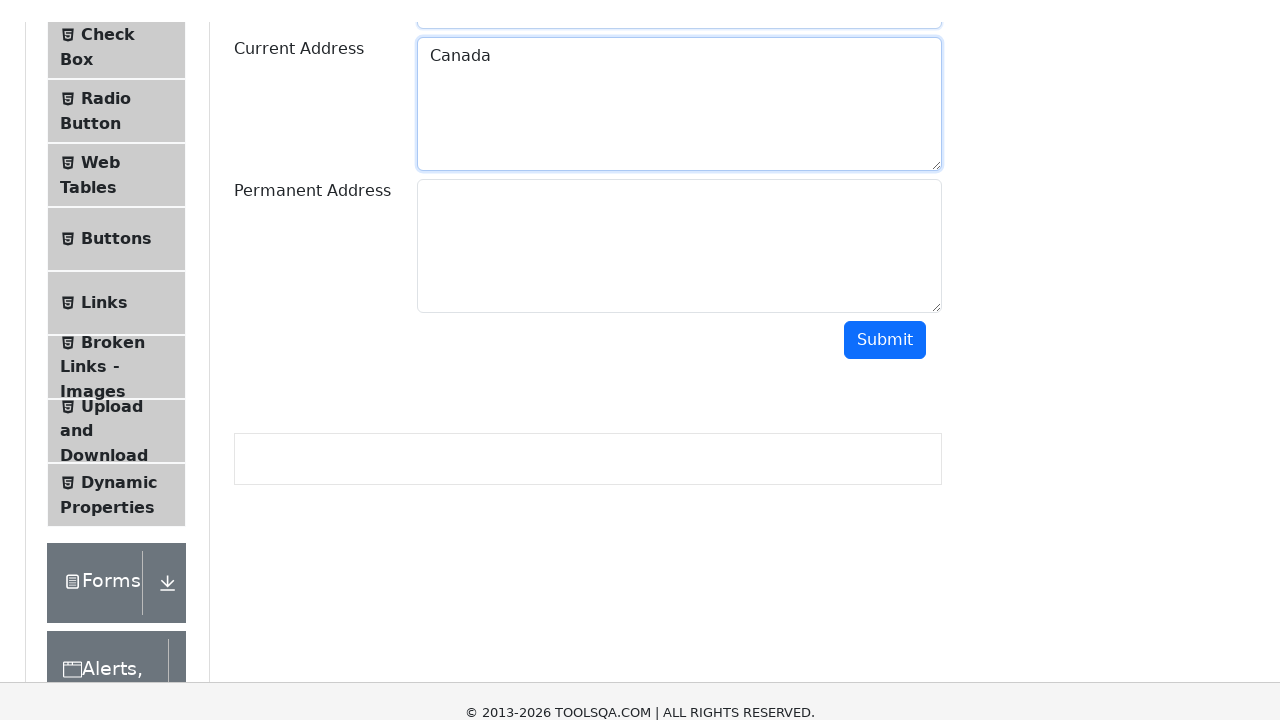

Filled permanent address field with 'India' using contains xpath on //textarea[contains(@id ,'per')]
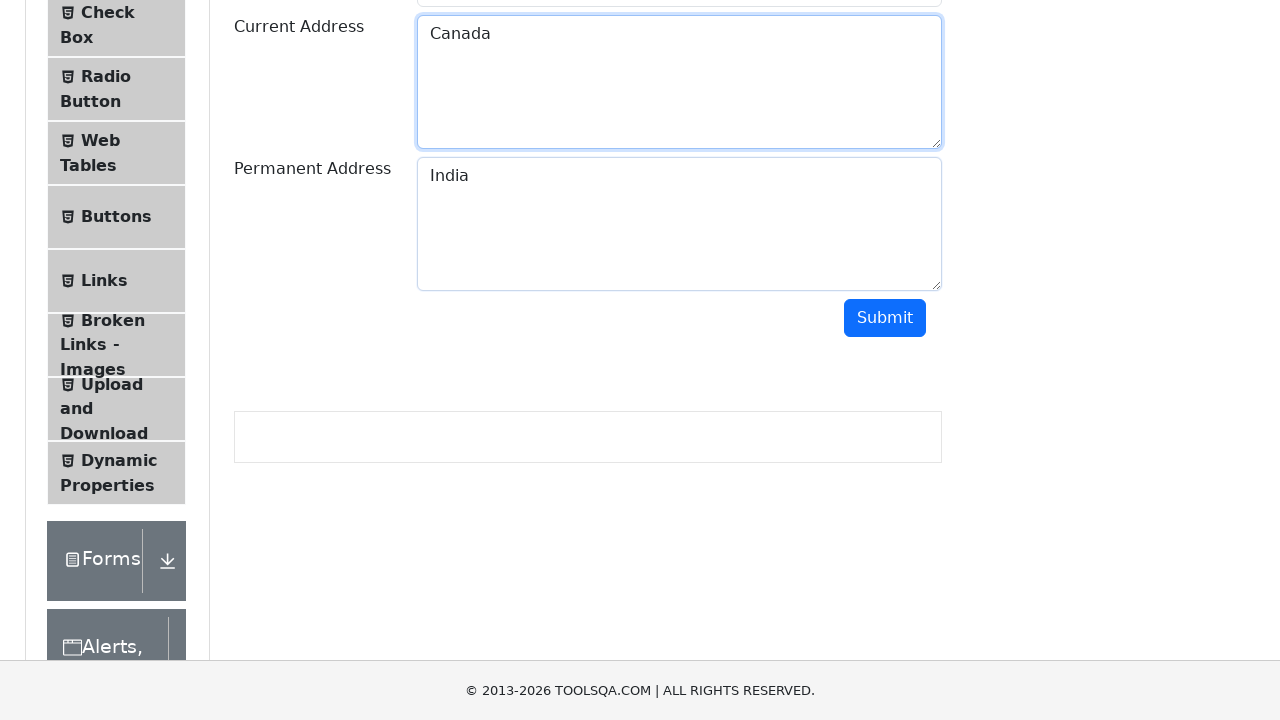

Clicked Submit button to complete form submission at (885, 318) on xpath=//button[text() = 'Submit']
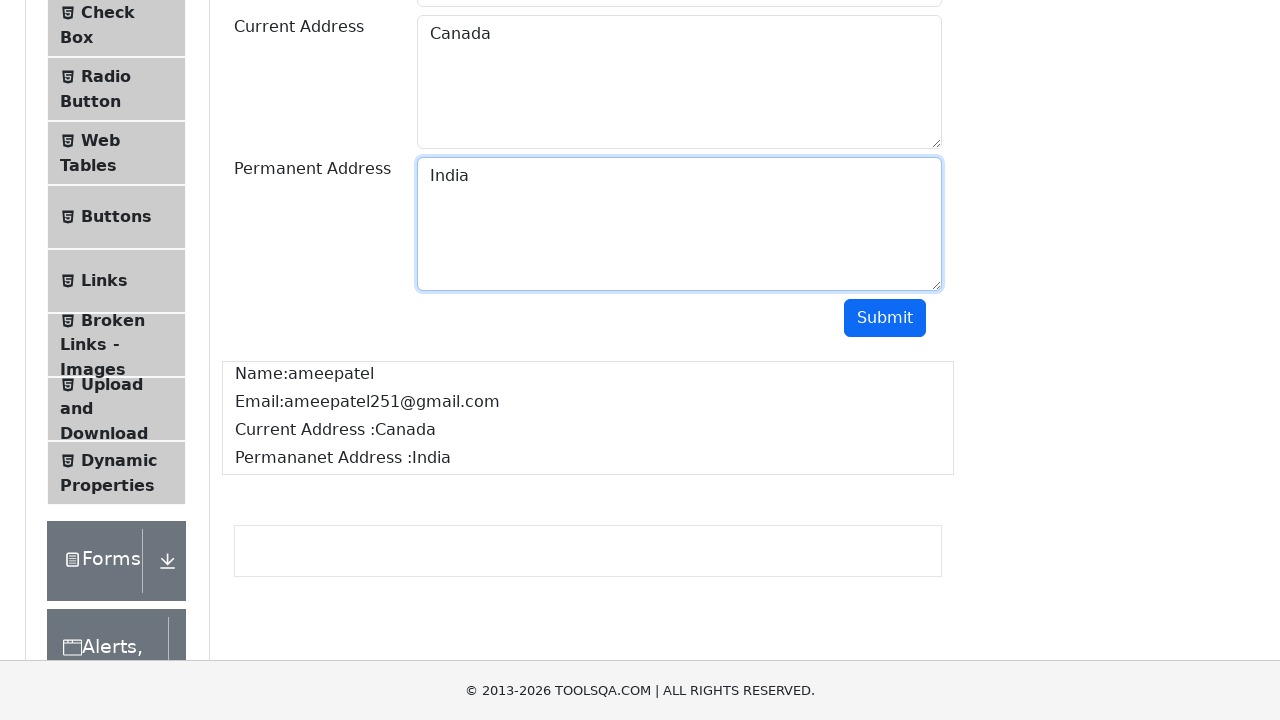

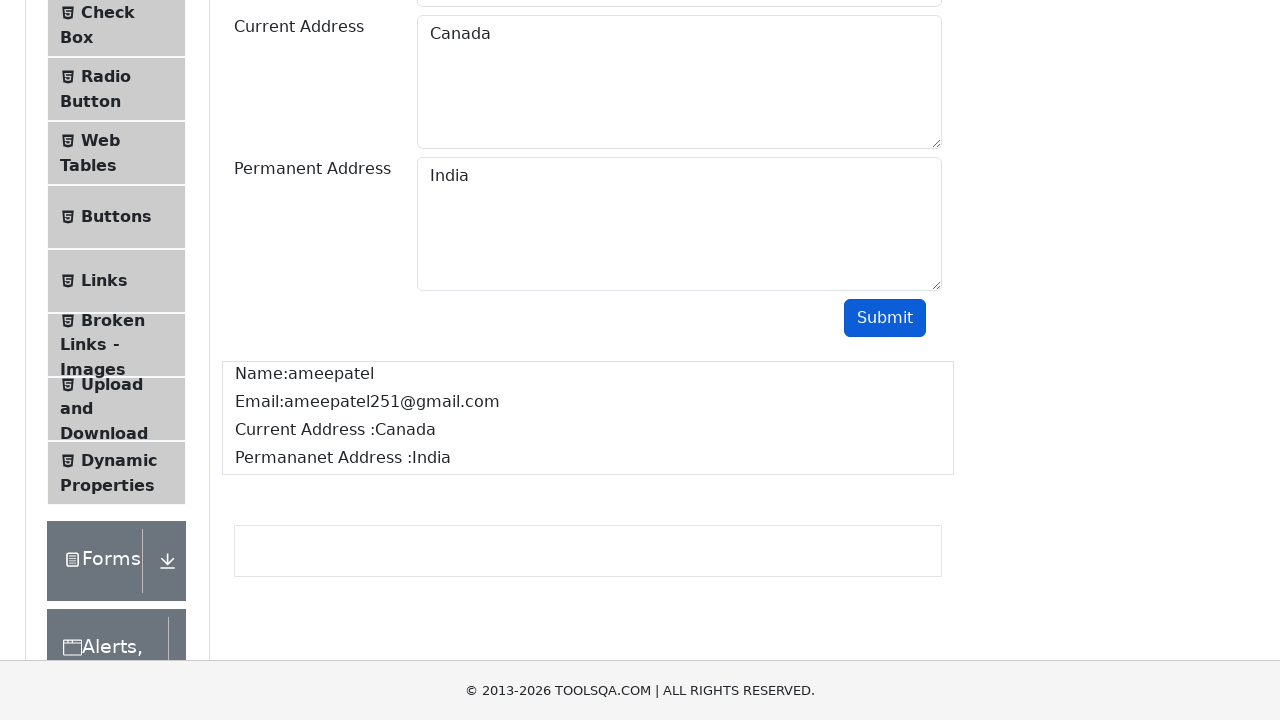